Tests modal dialog functionality by opening a small modal, verifying its content, and closing it

Starting URL: https://demoqa.com/modal-dialogs

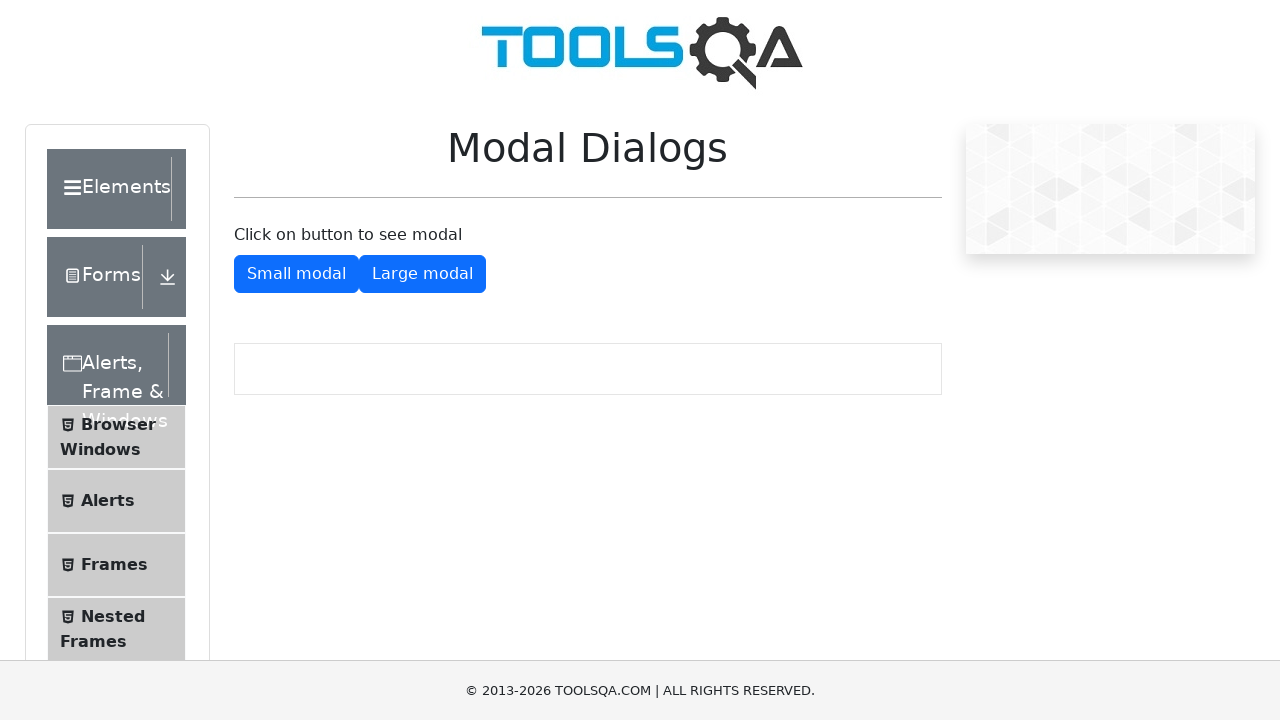

Clicked button to open small modal dialog at (296, 274) on #showSmallModal
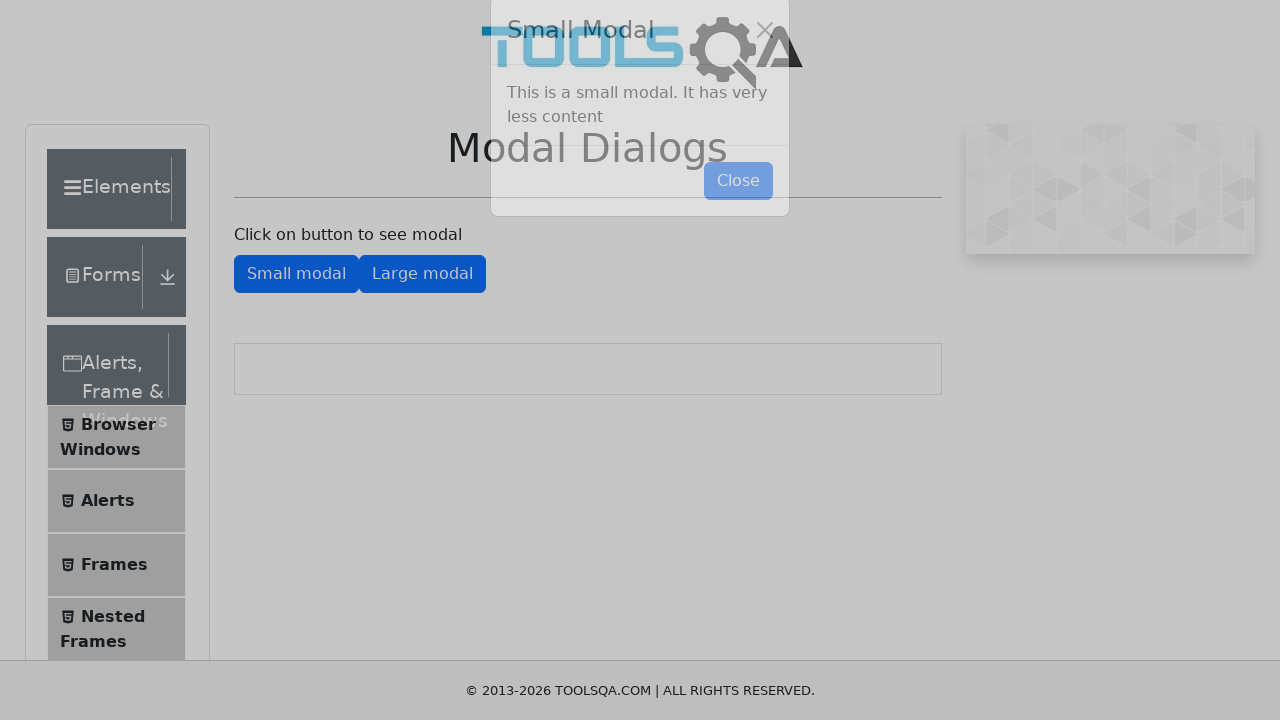

Small modal dialog became visible
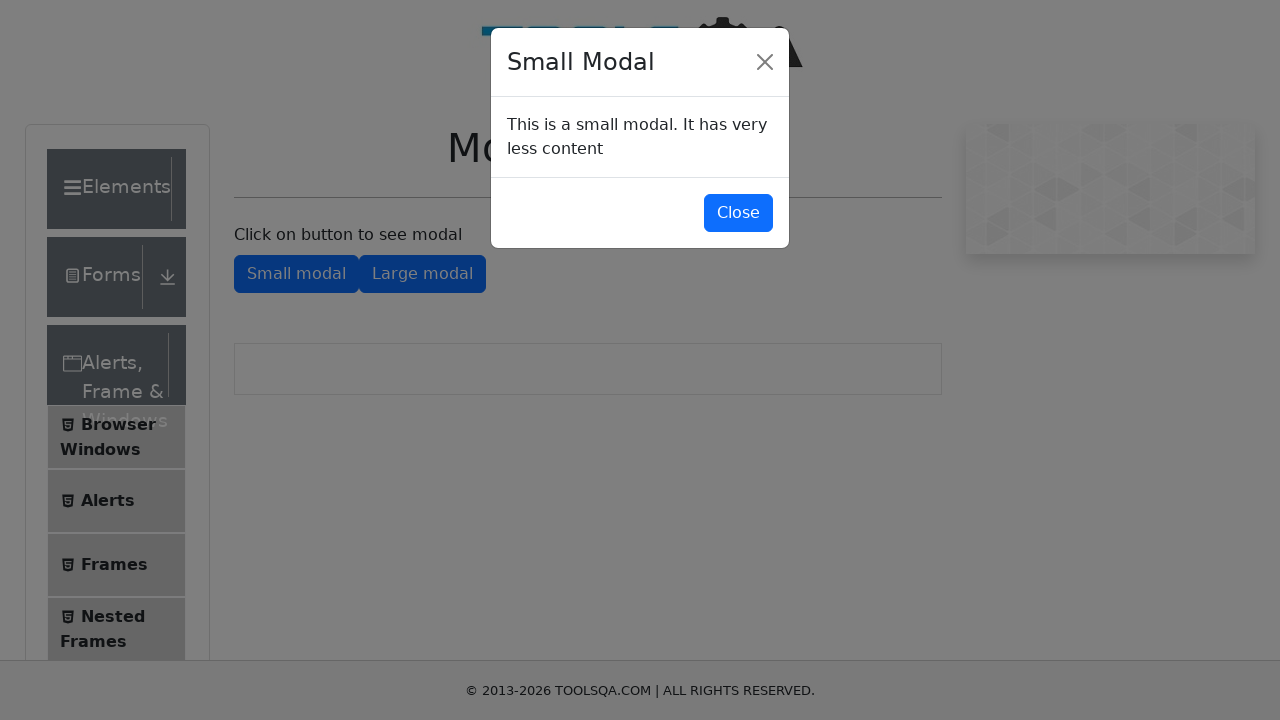

Retrieved modal body content
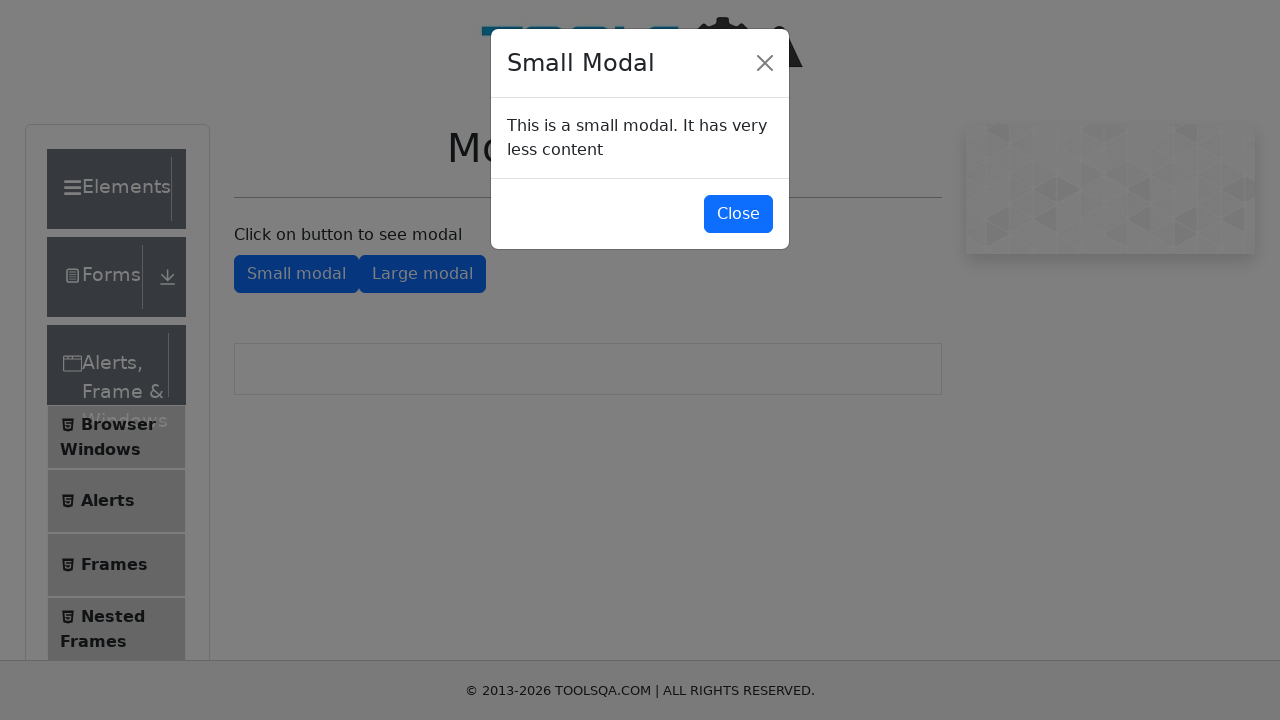

Printed modal content: This is a small modal. It has very less content
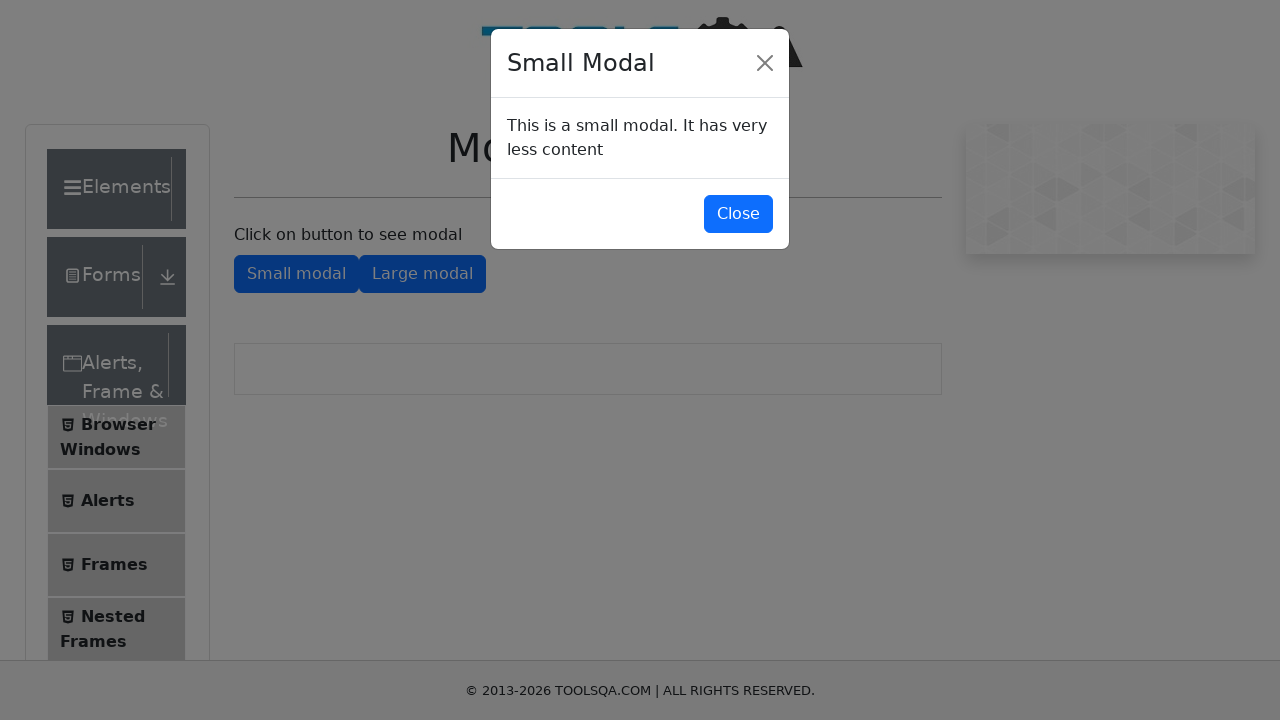

Clicked close button to dismiss the modal at (738, 214) on #closeSmallModal
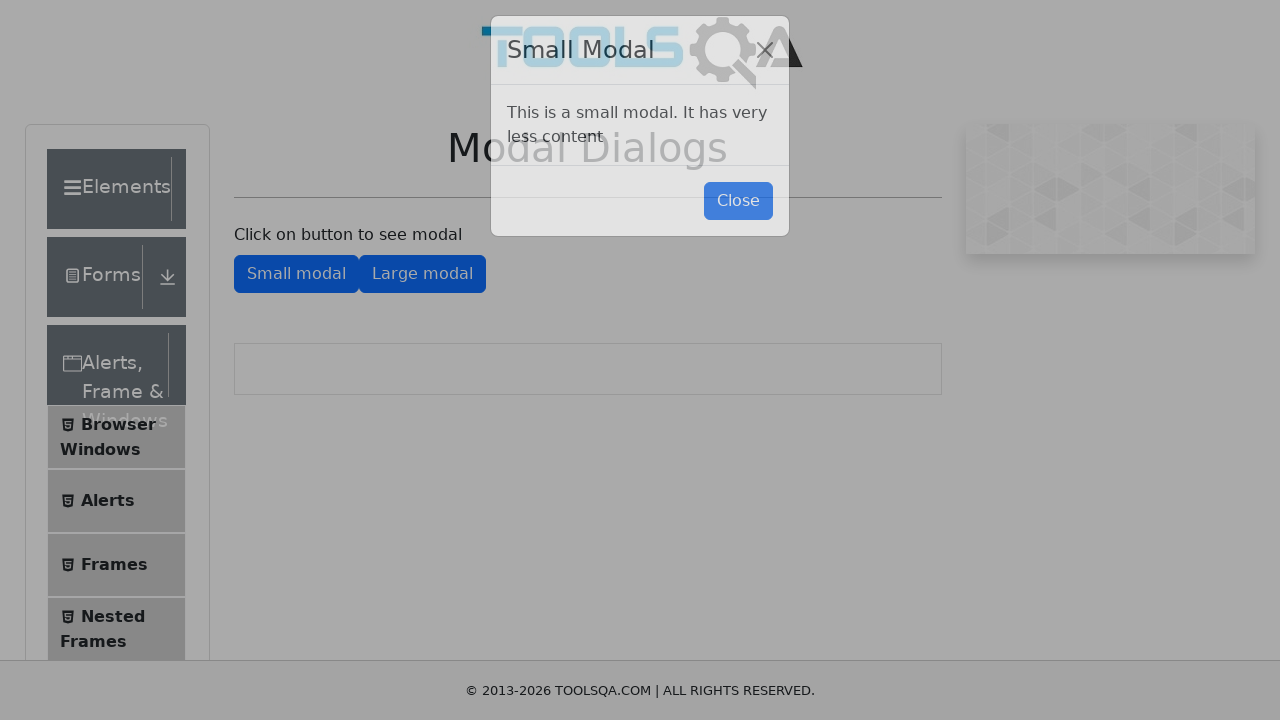

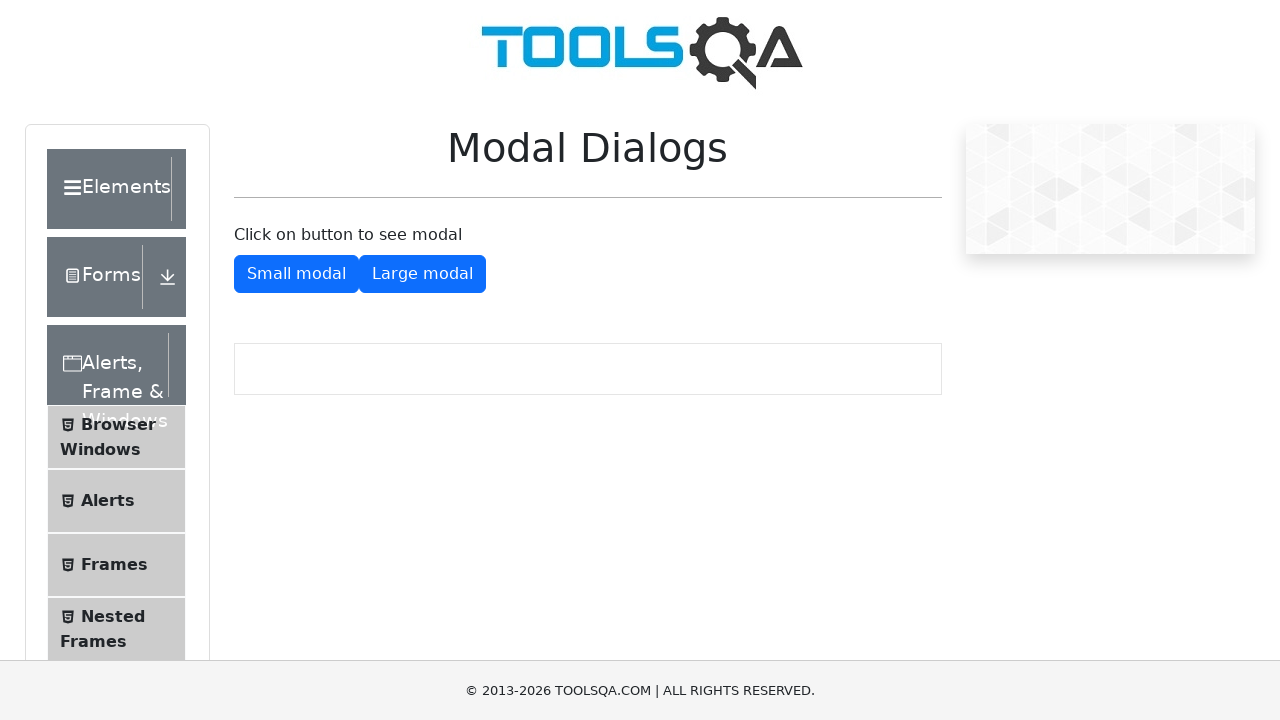